Tests dynamic controls with explicit waits by clicking Remove button, verifying "It's gone!" message, clicking Add button, and verifying "It's back!" message

Starting URL: https://the-internet.herokuapp.com/dynamic_controls

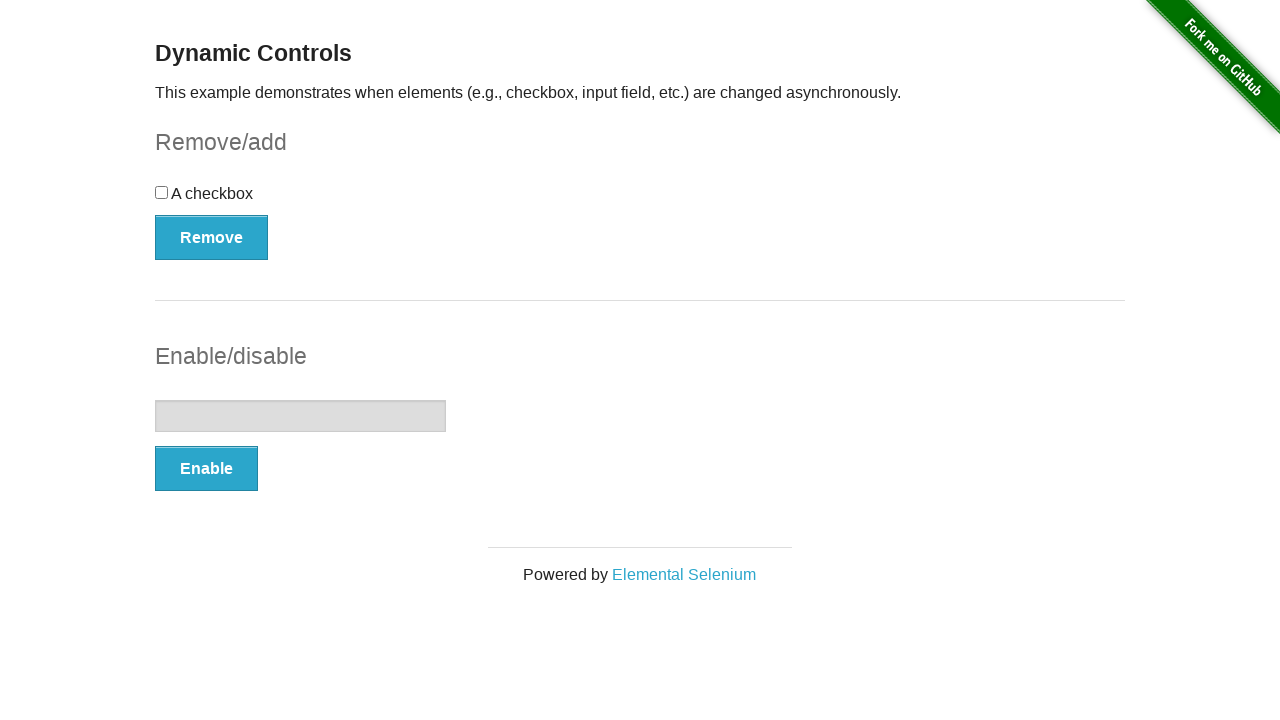

Clicked Remove button at (212, 237) on xpath=//*[text()='Remove']
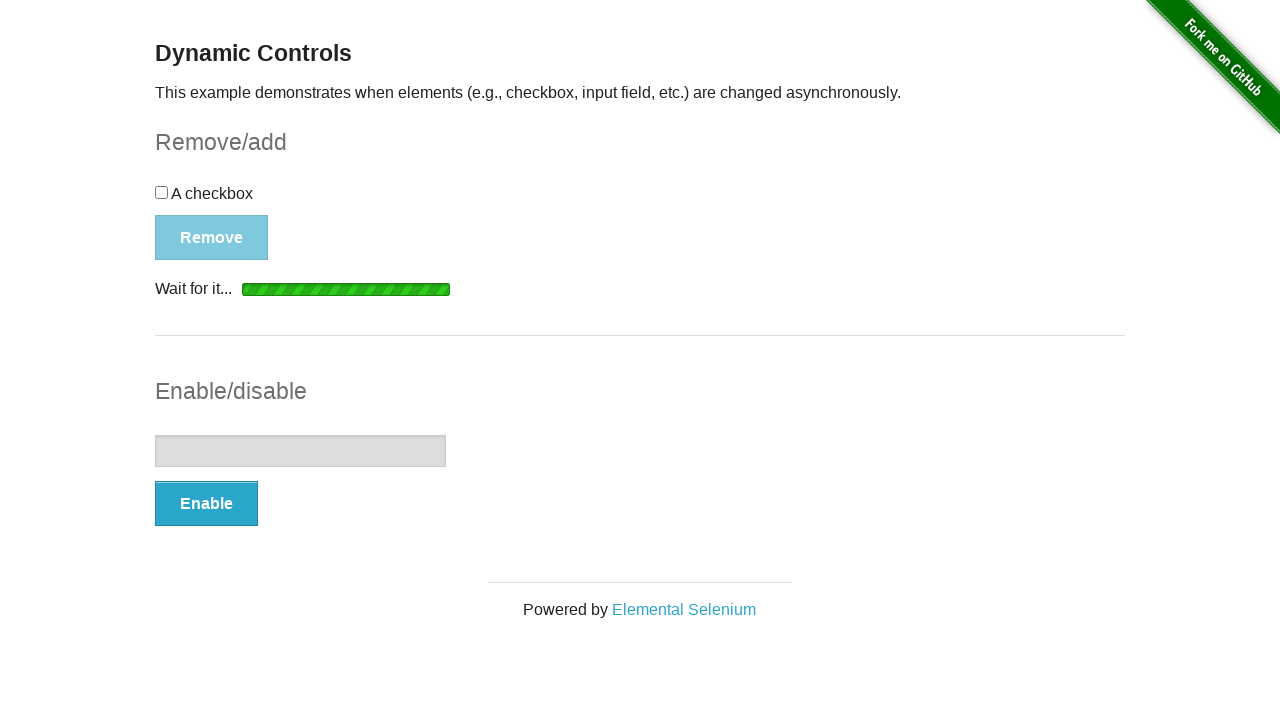

Verified 'It's gone!' message is visible
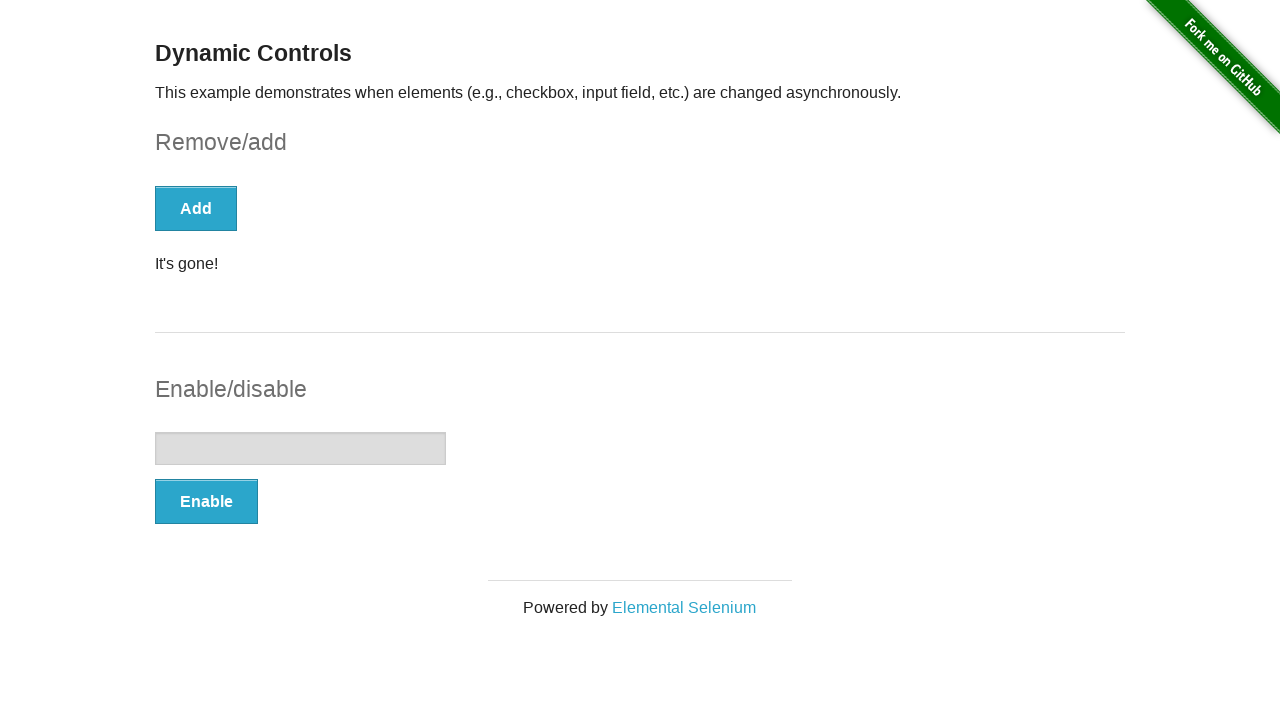

Clicked Add button at (196, 208) on xpath=//*[text()="Add"]
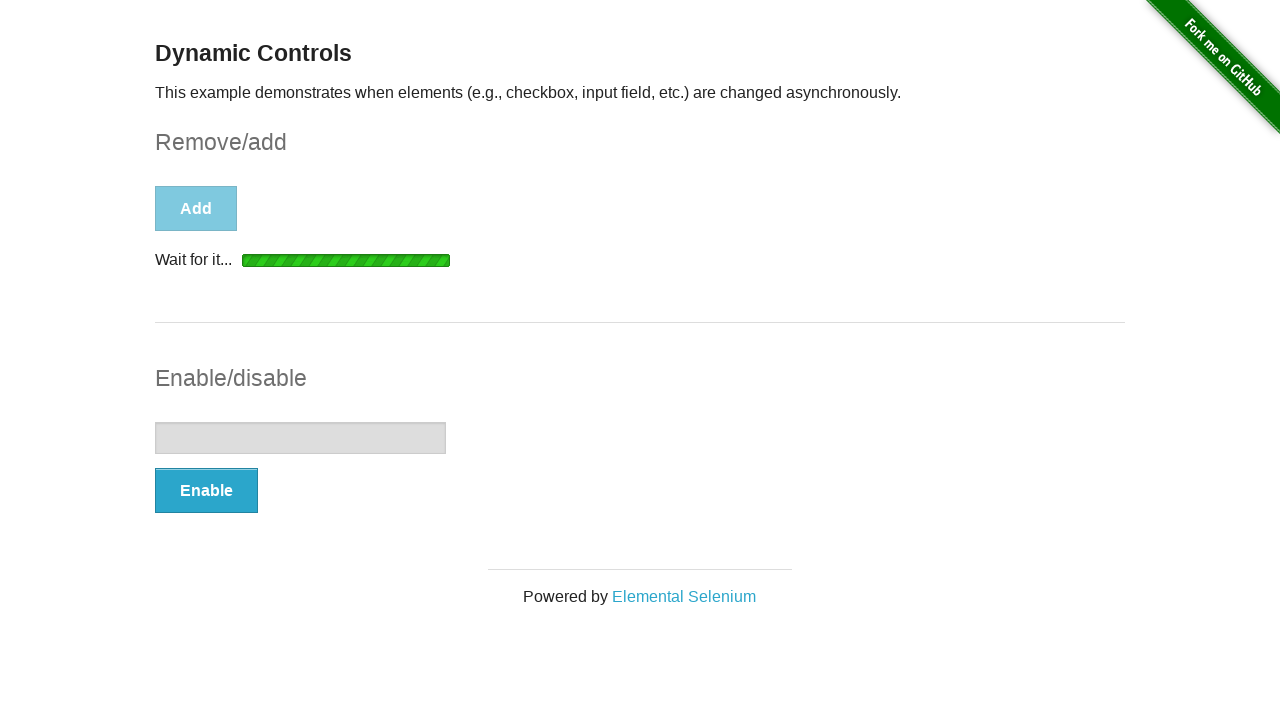

Verified 'It's back!' message is visible
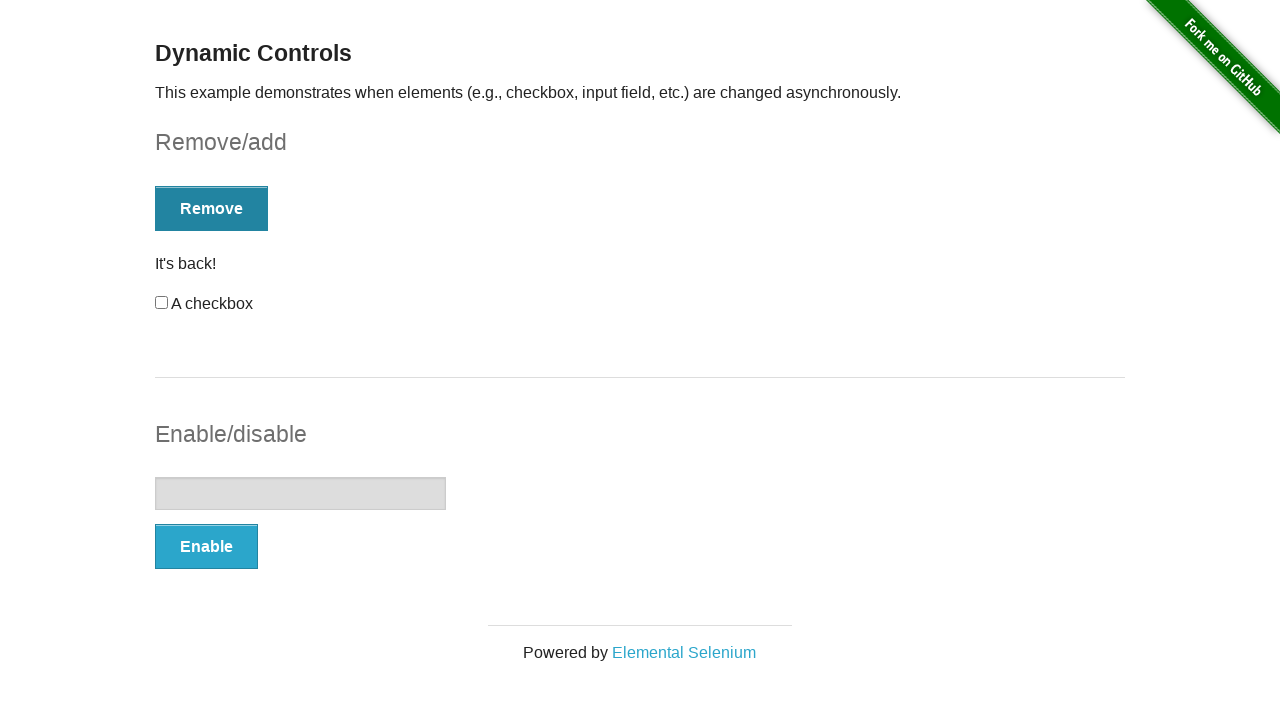

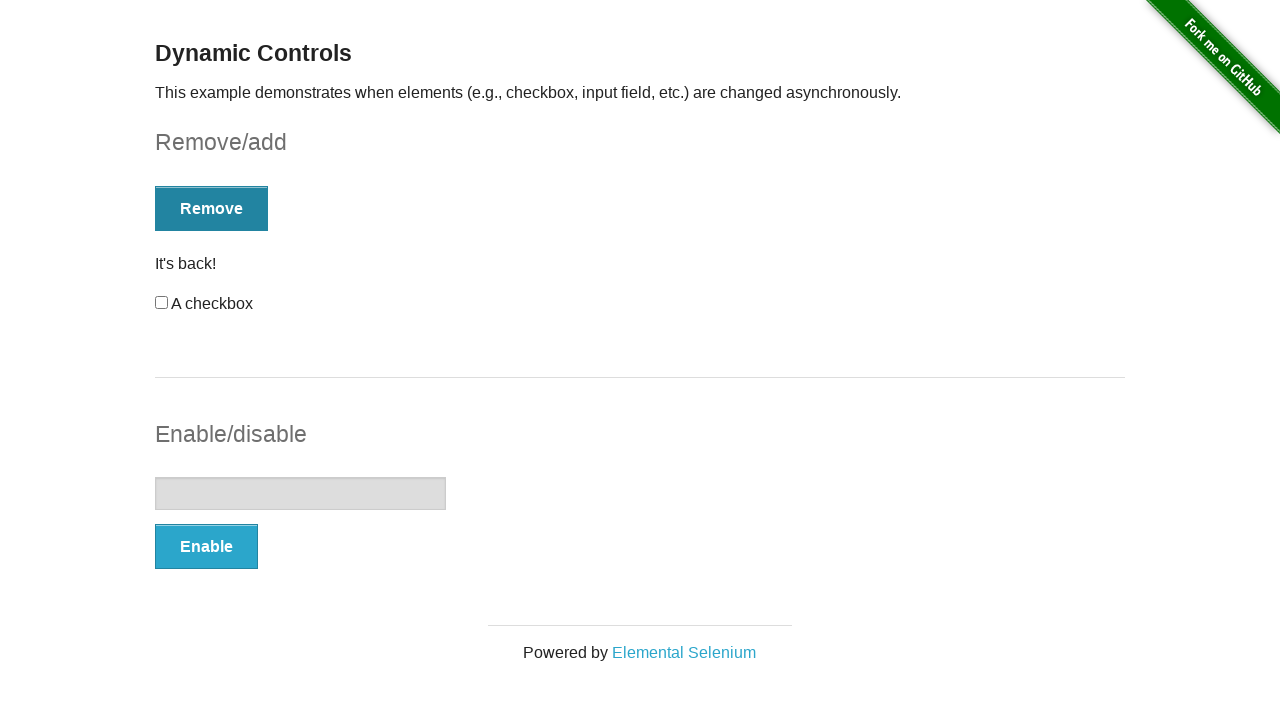